Tests JavaScript alert handling by clicking a button to trigger a JS alert and accepting it

Starting URL: https://the-internet.herokuapp.com/javascript_alerts

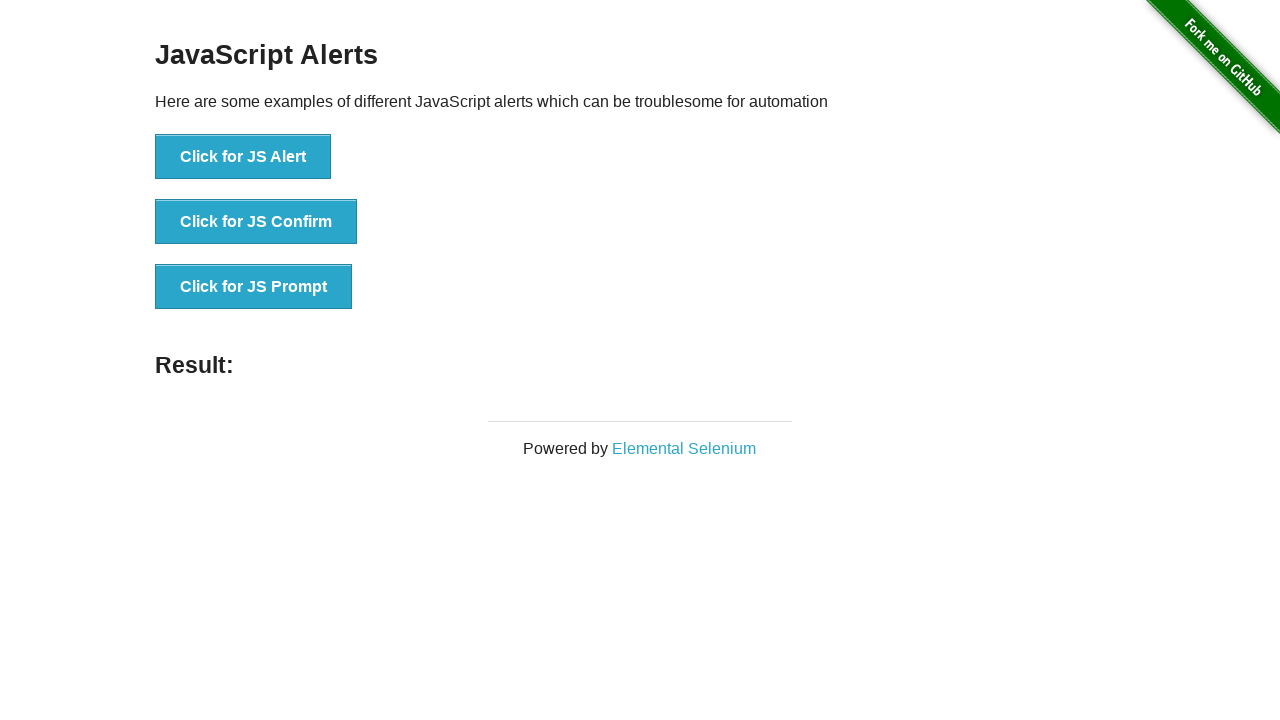

Clicked button to trigger JavaScript alert at (243, 157) on button:has-text('Click for JS Alert')
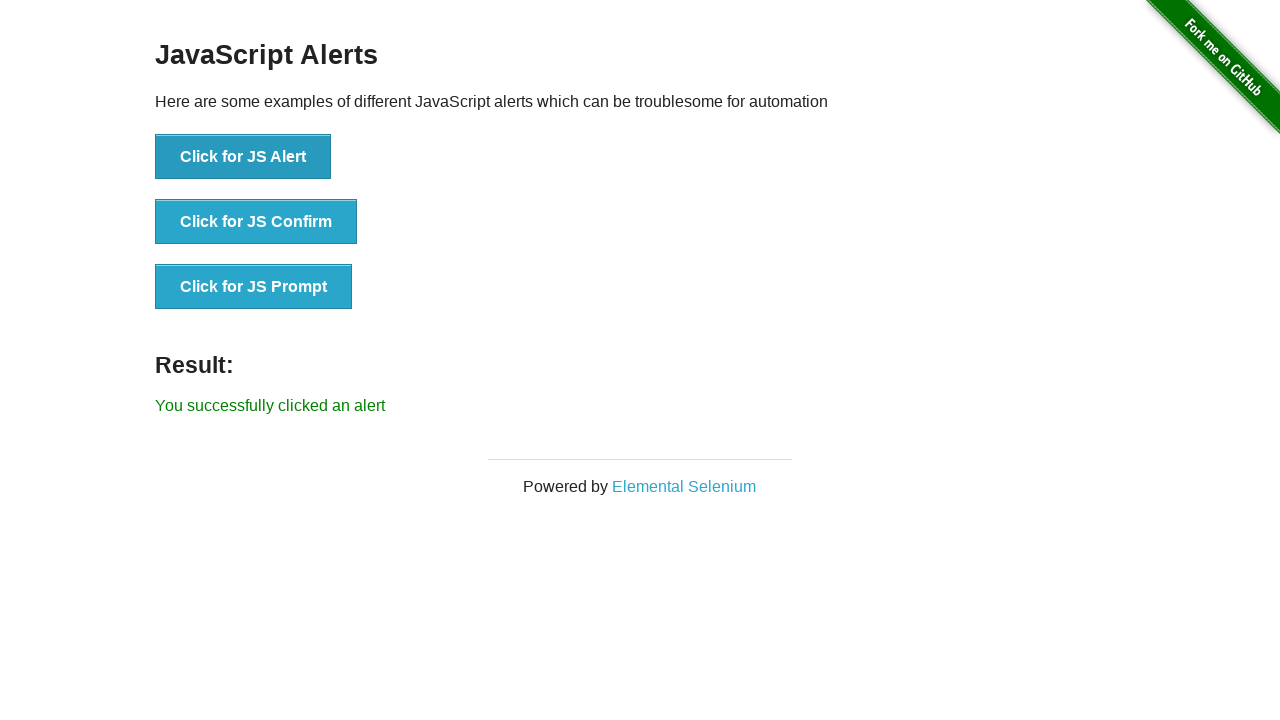

Set up dialog handler to accept JavaScript alert
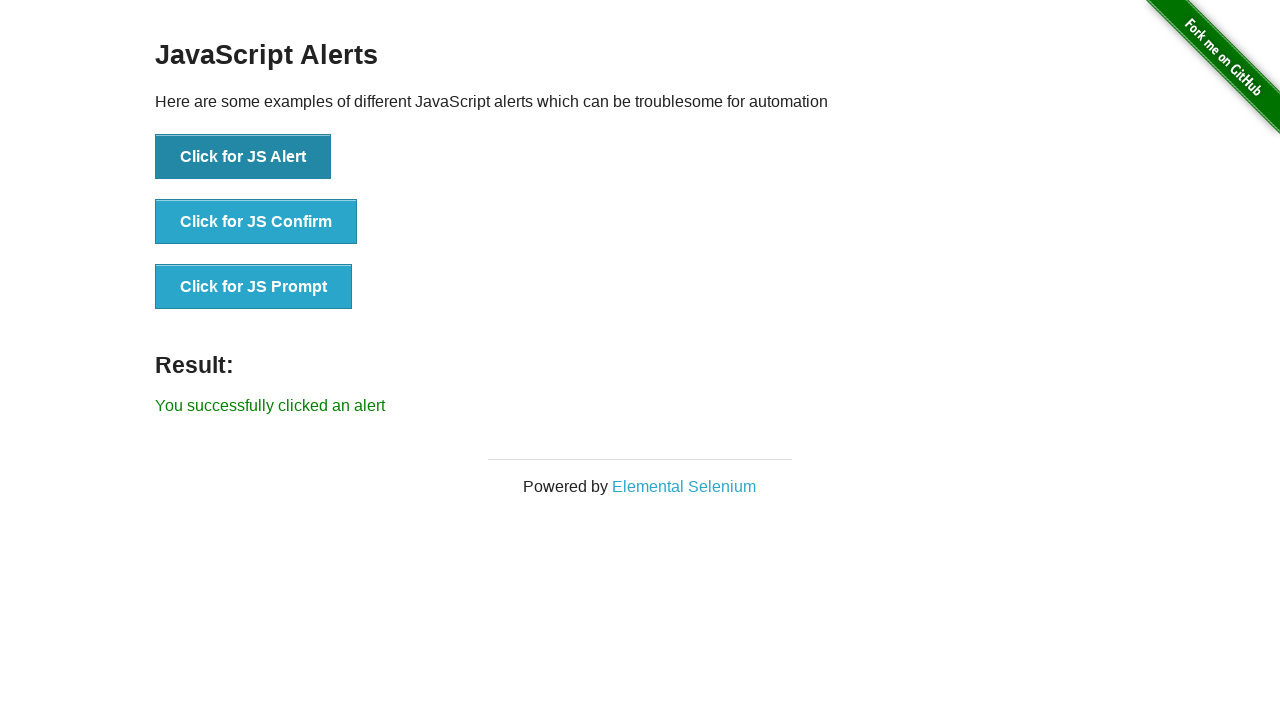

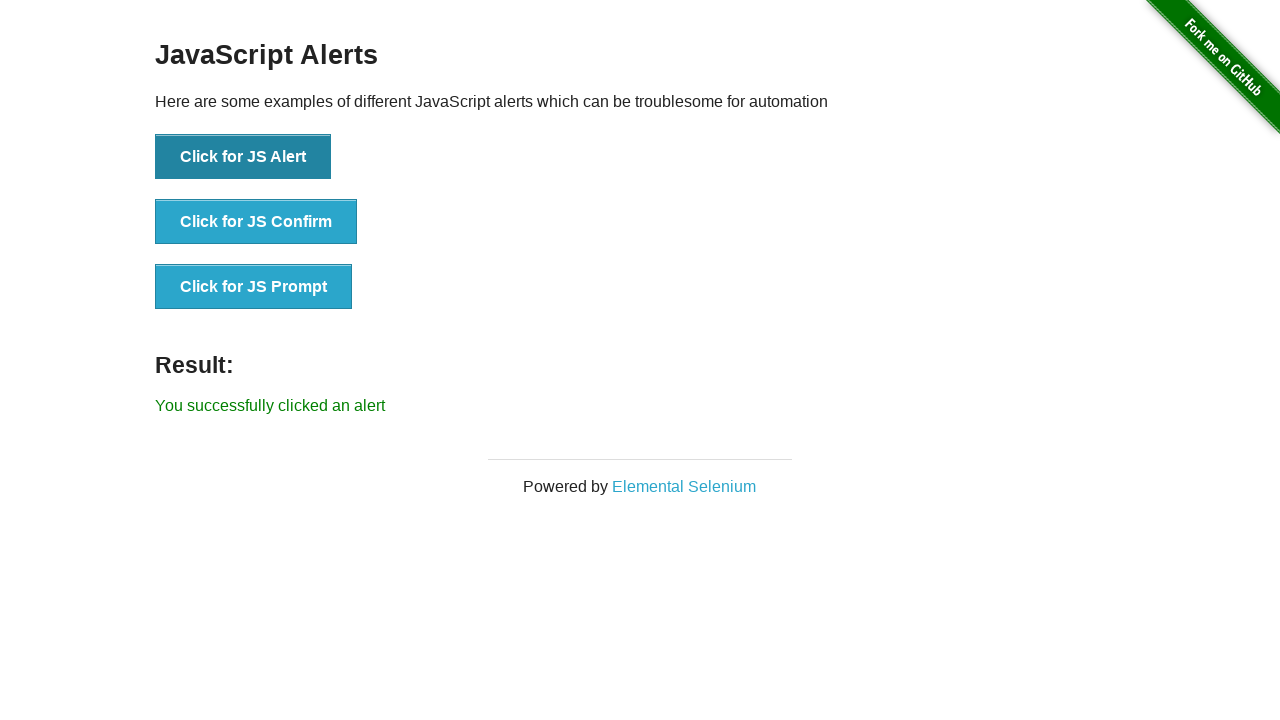